Tests the add to cart functionality on an e-commerce demo site by clicking the add to cart button for a product and verifying the product appears in the cart pane.

Starting URL: https://bstackdemo.com/

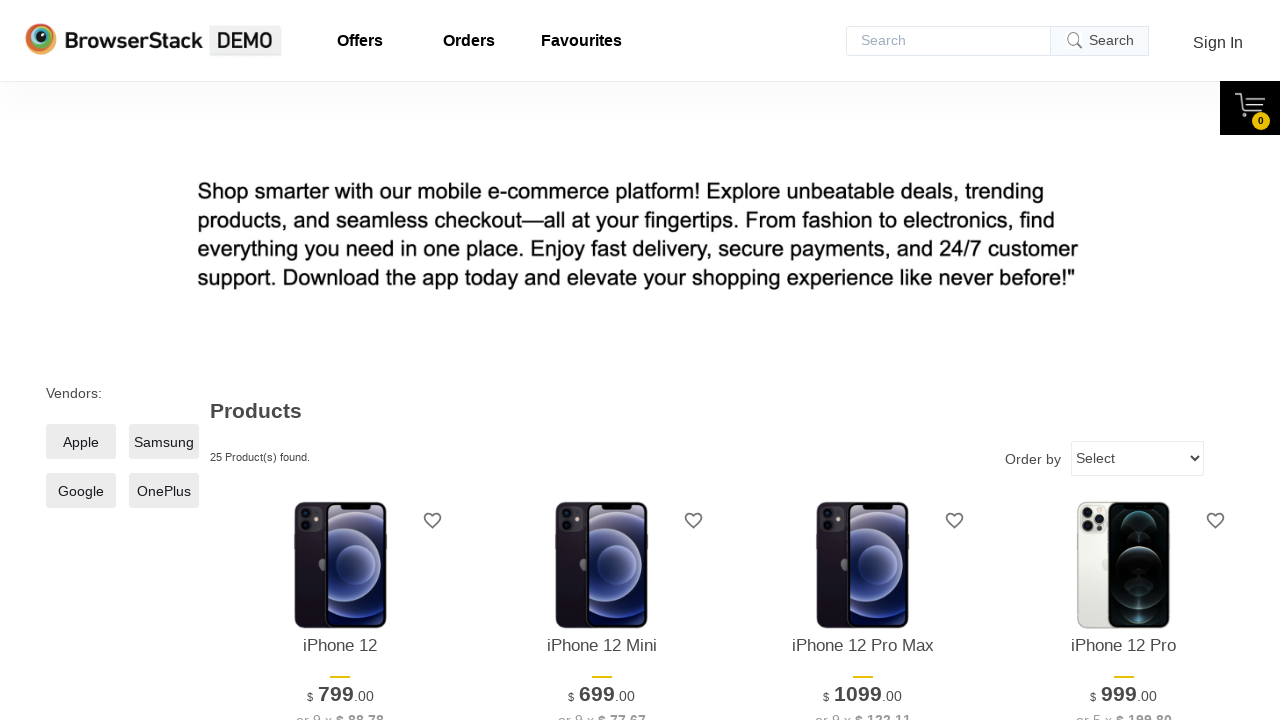

Page loaded and title verified as 'StackDemo'
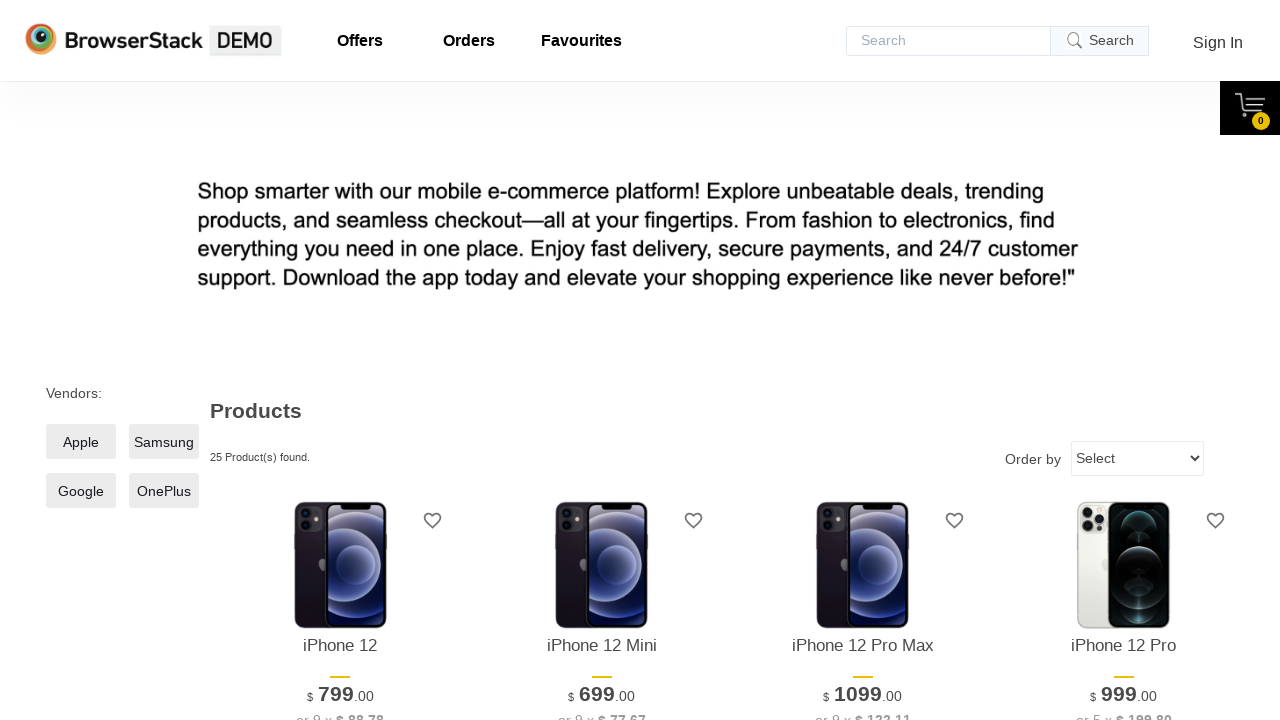

Located first product element on page
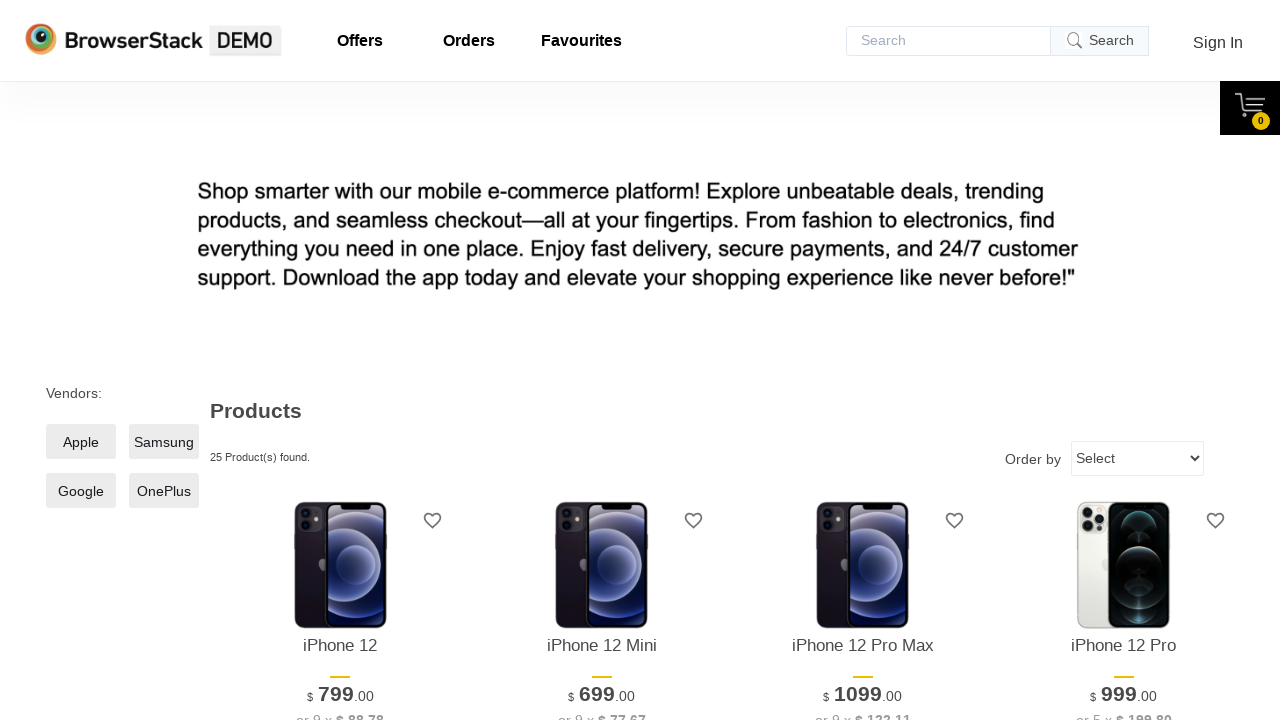

Retrieved product name: iPhone 12
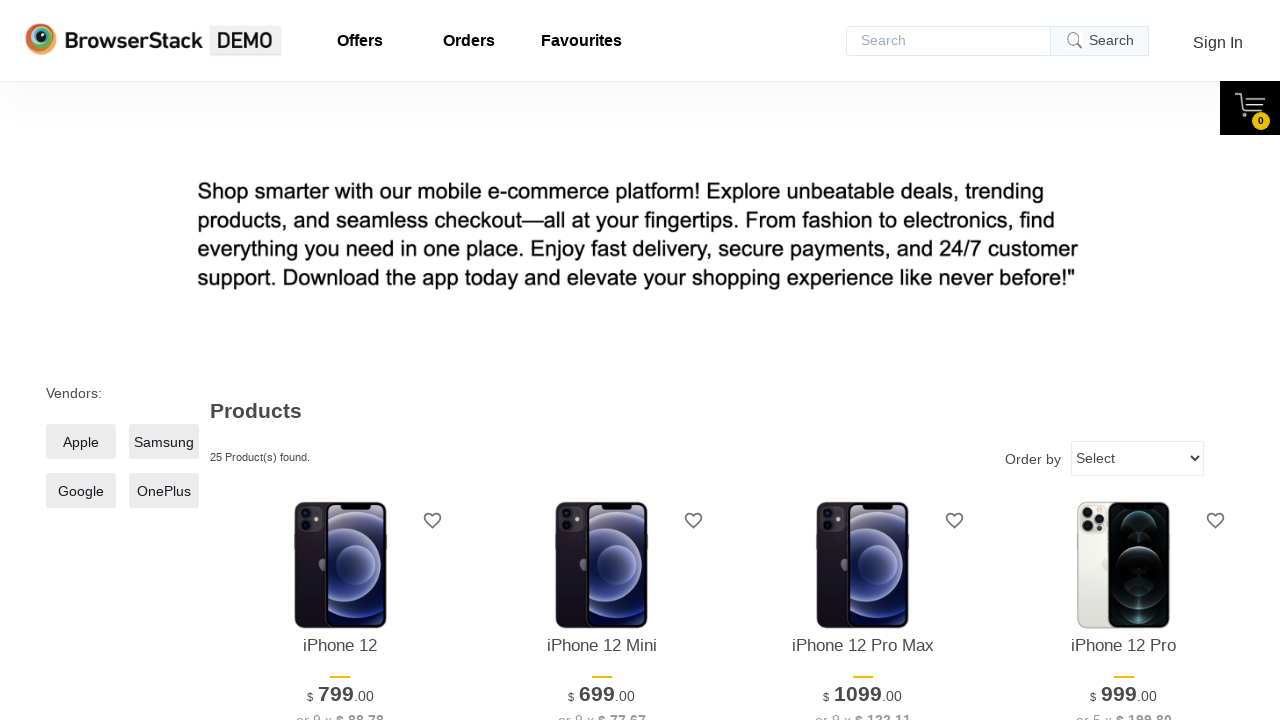

Located 'Add to cart' button for first product
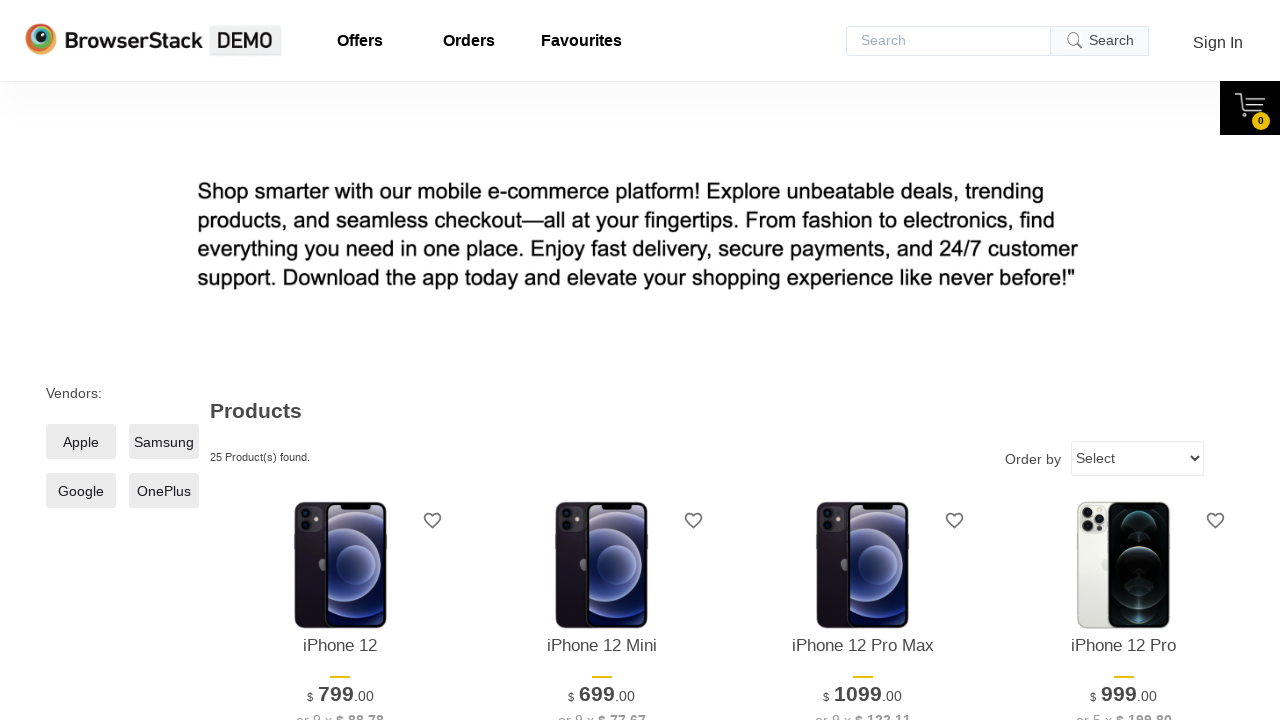

Clicked 'Add to cart' button
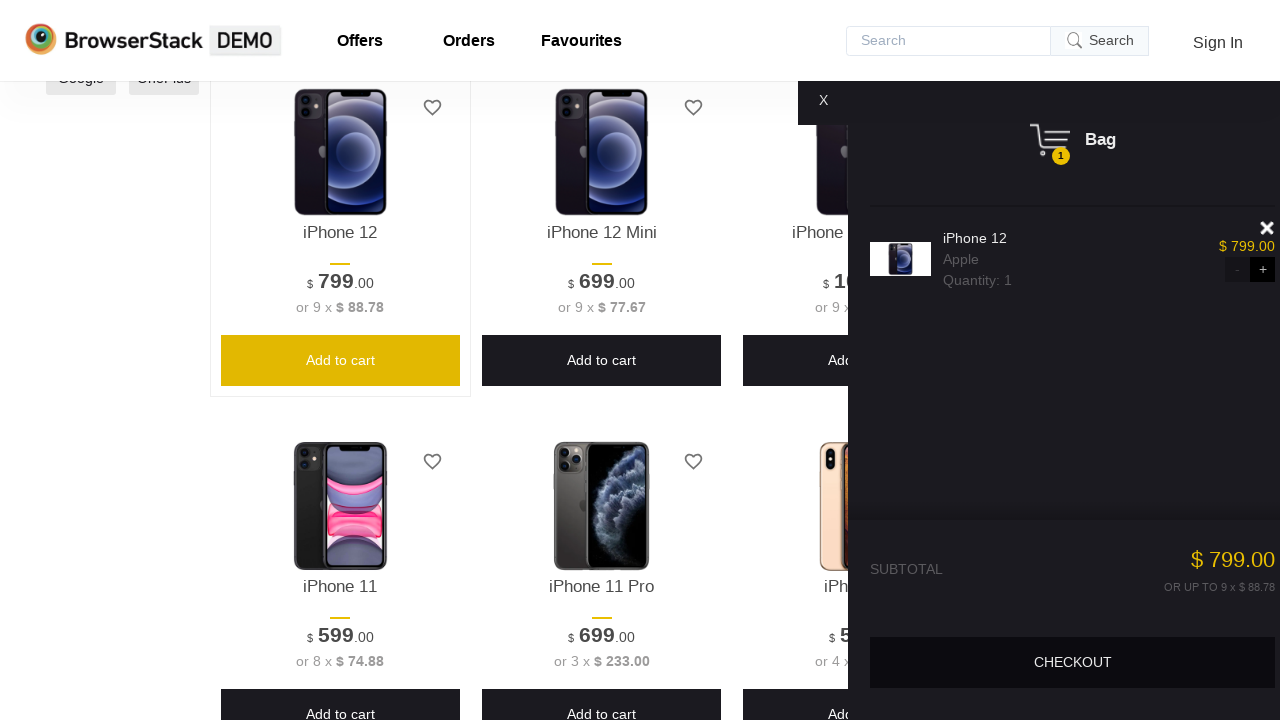

Cart pane appeared
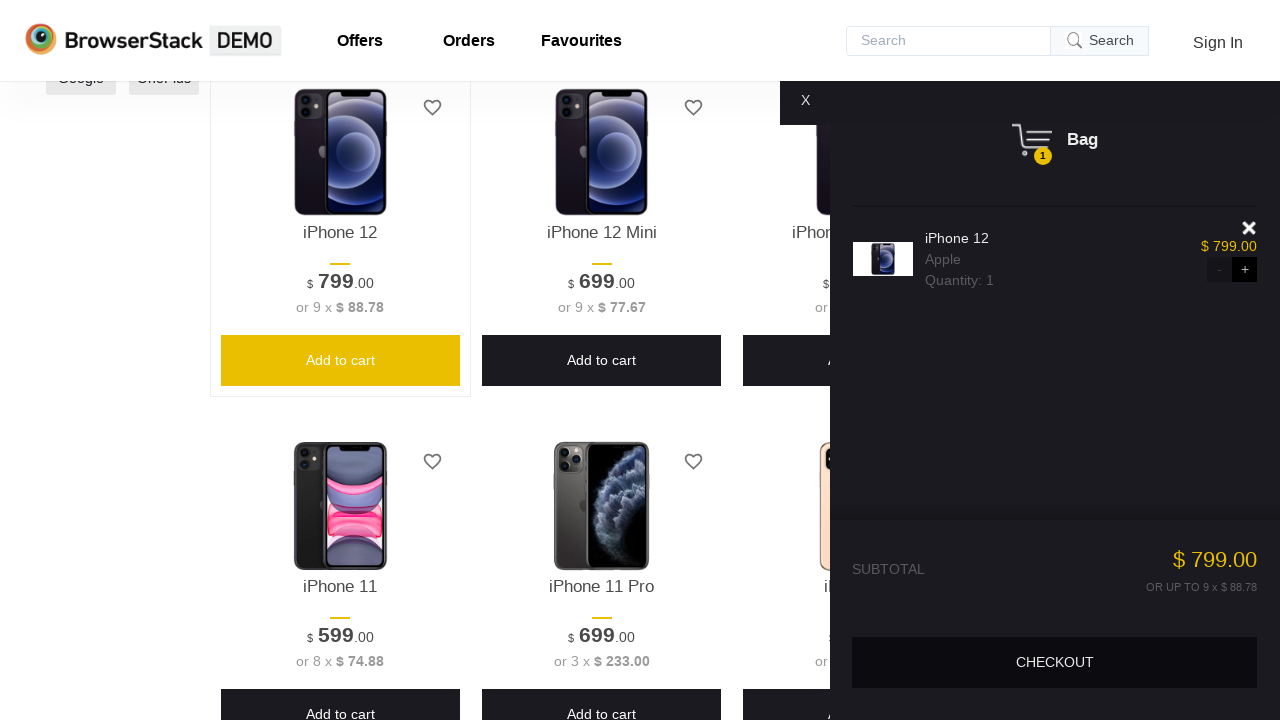

Located product in cart pane
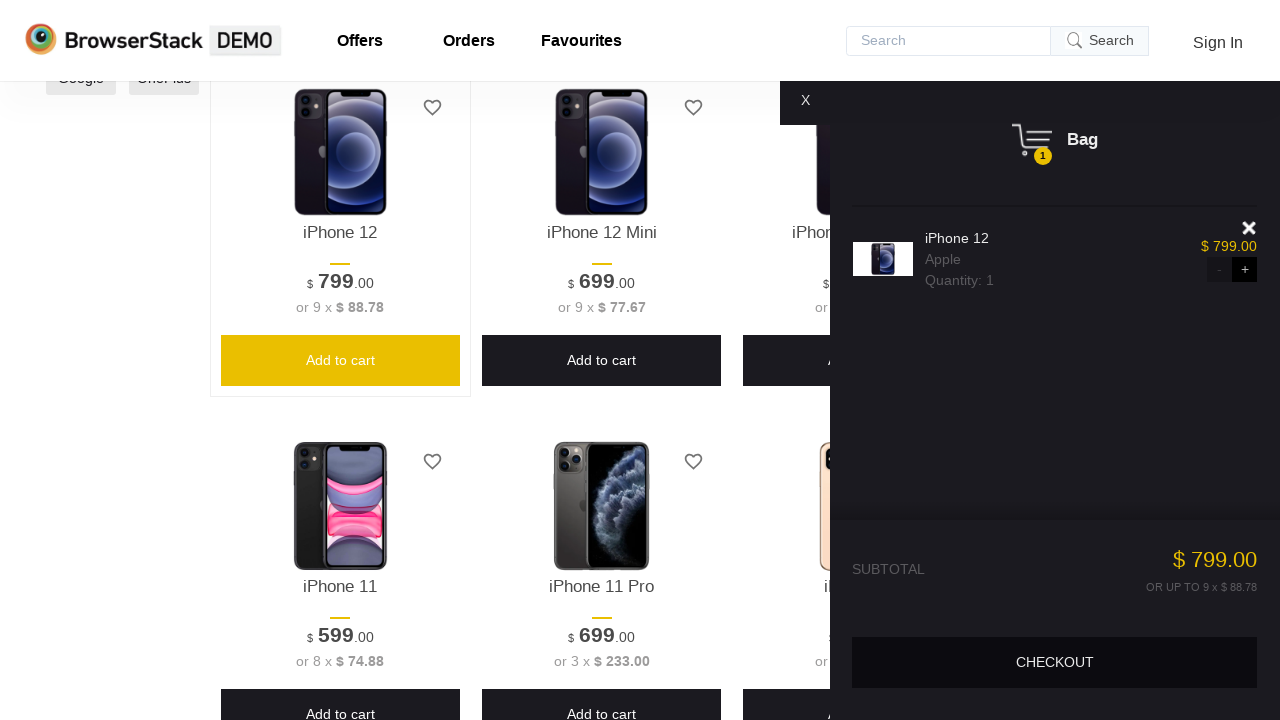

Retrieved product name from cart: iPhone 12
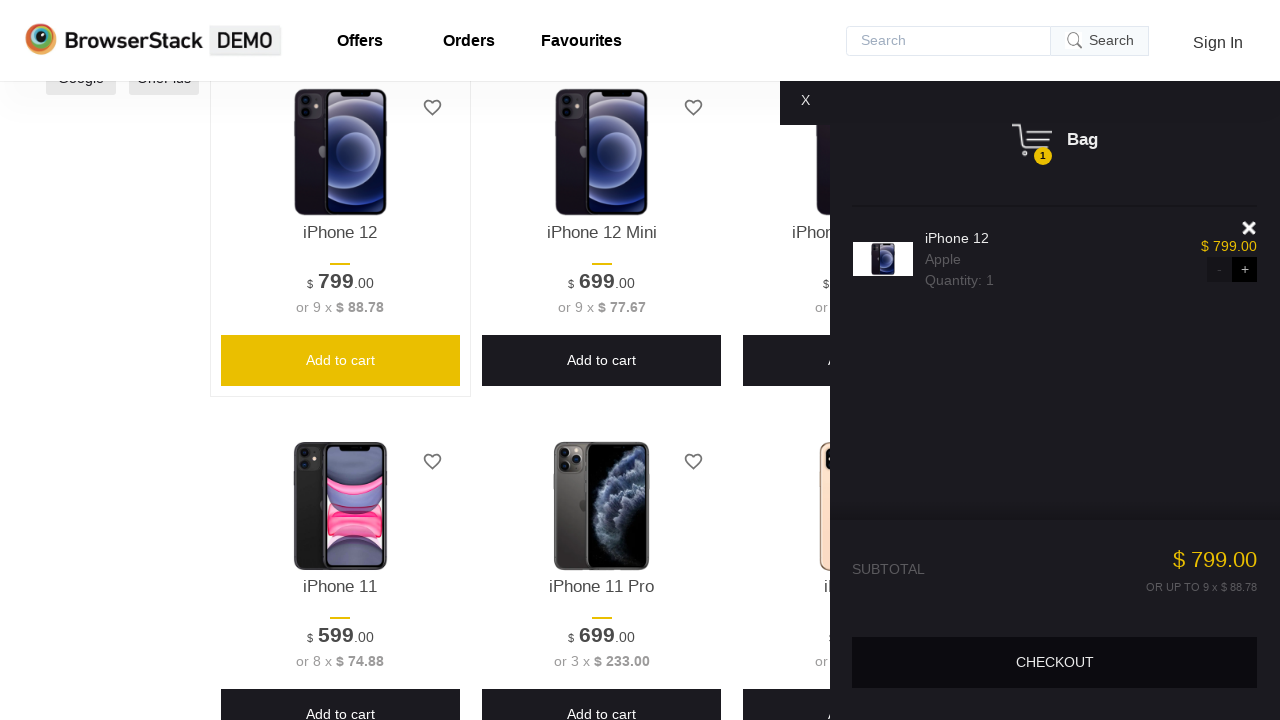

Verified product in cart matches product on page - assertion passed
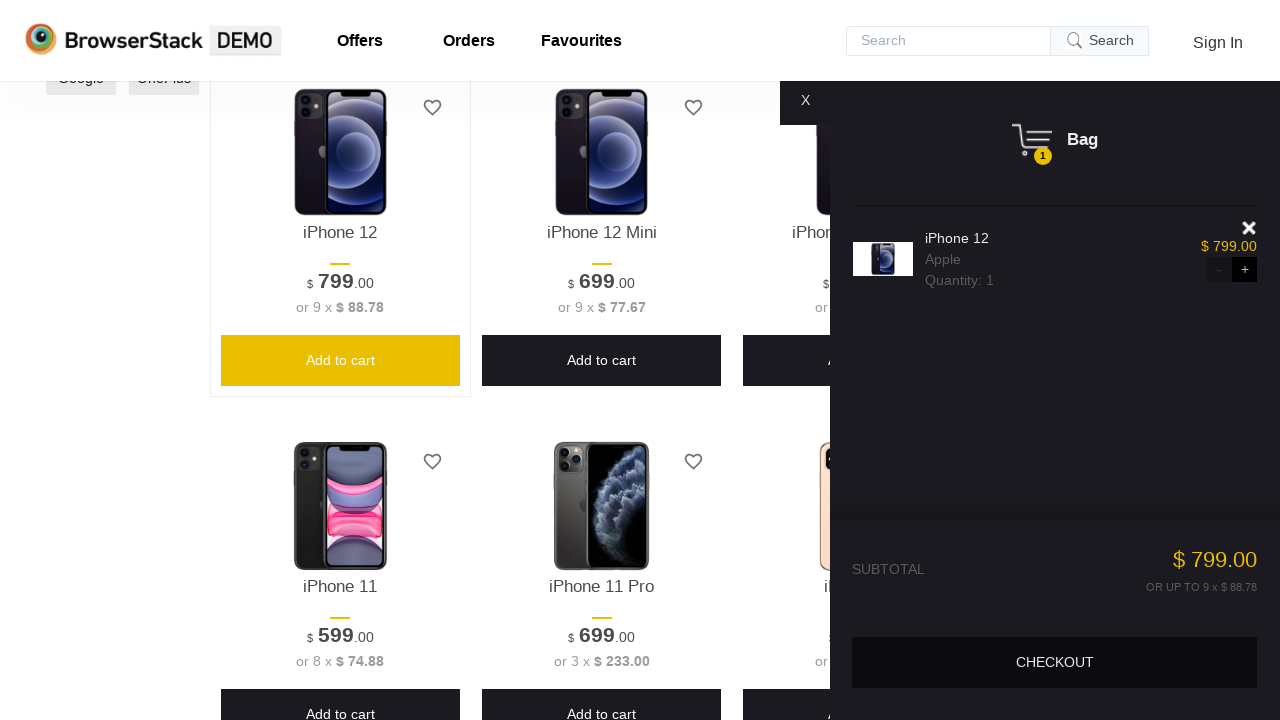

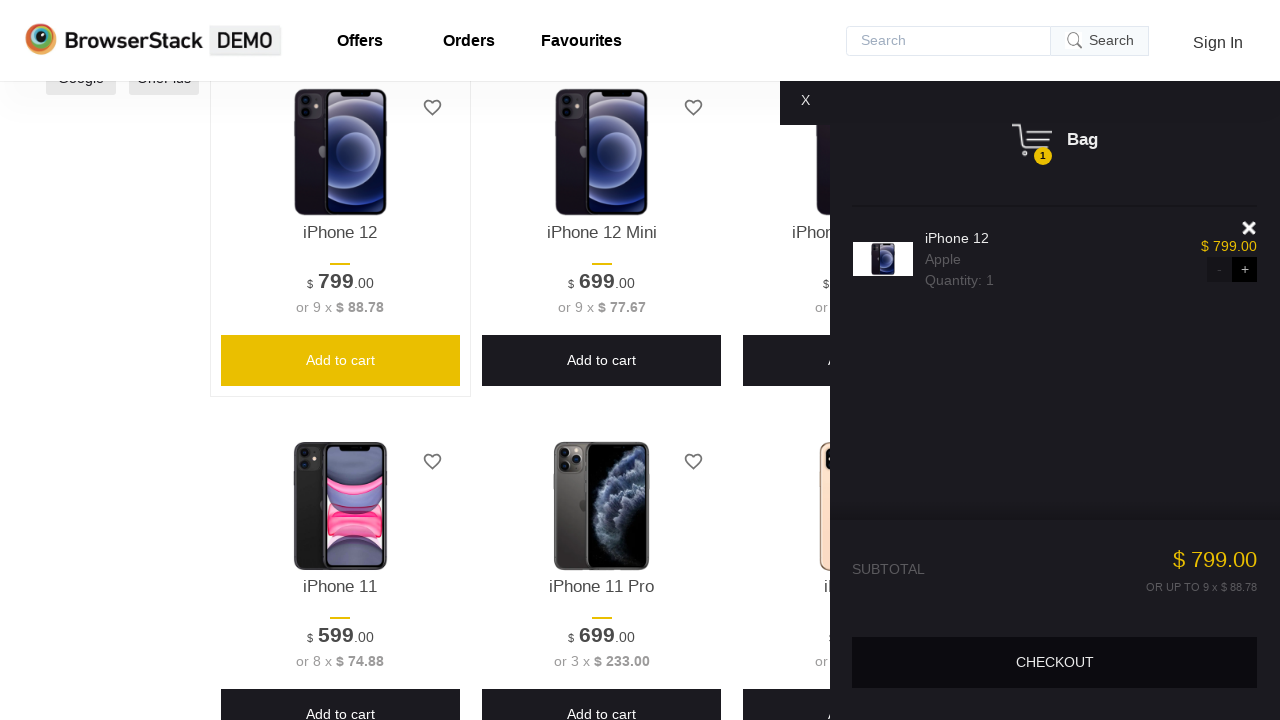